Tests the e-commerce flow on DemoBlaze by navigating to Laptops category, selecting a MacBook Air, adding it to cart, and verifying the cart contents

Starting URL: https://www.demoblaze.com/

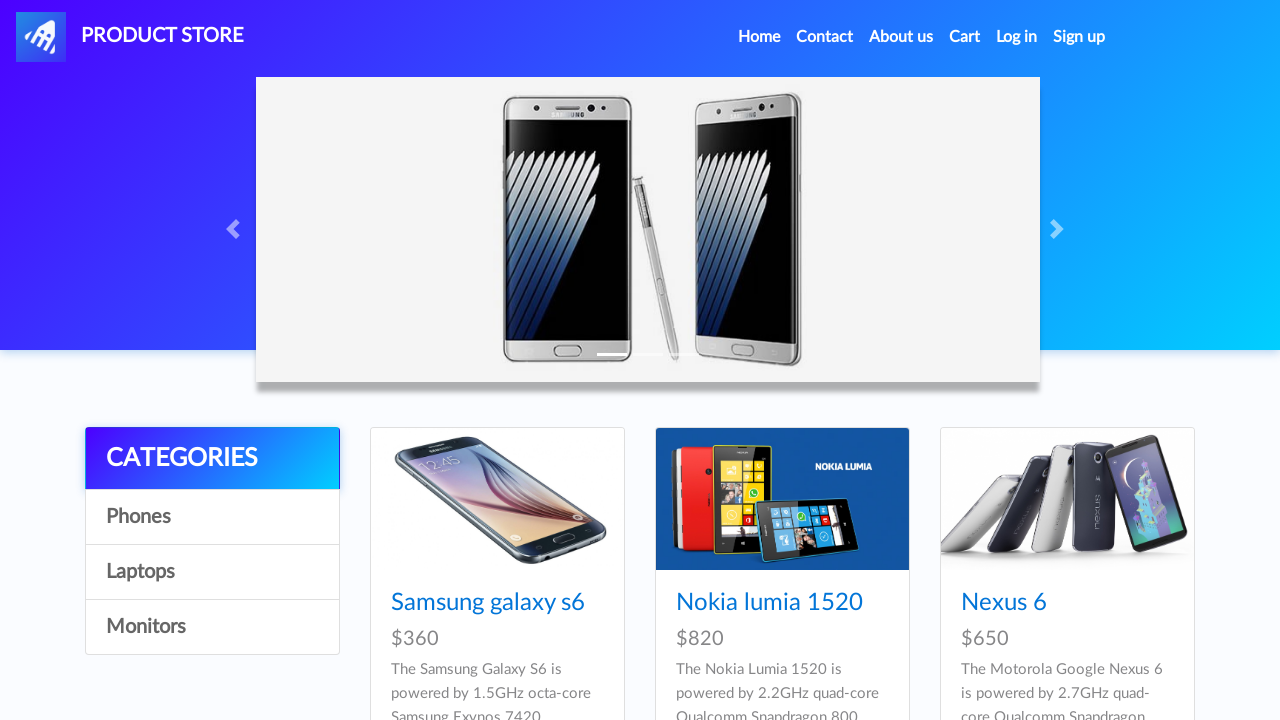

Clicked on Laptops category at (212, 572) on text=Laptops
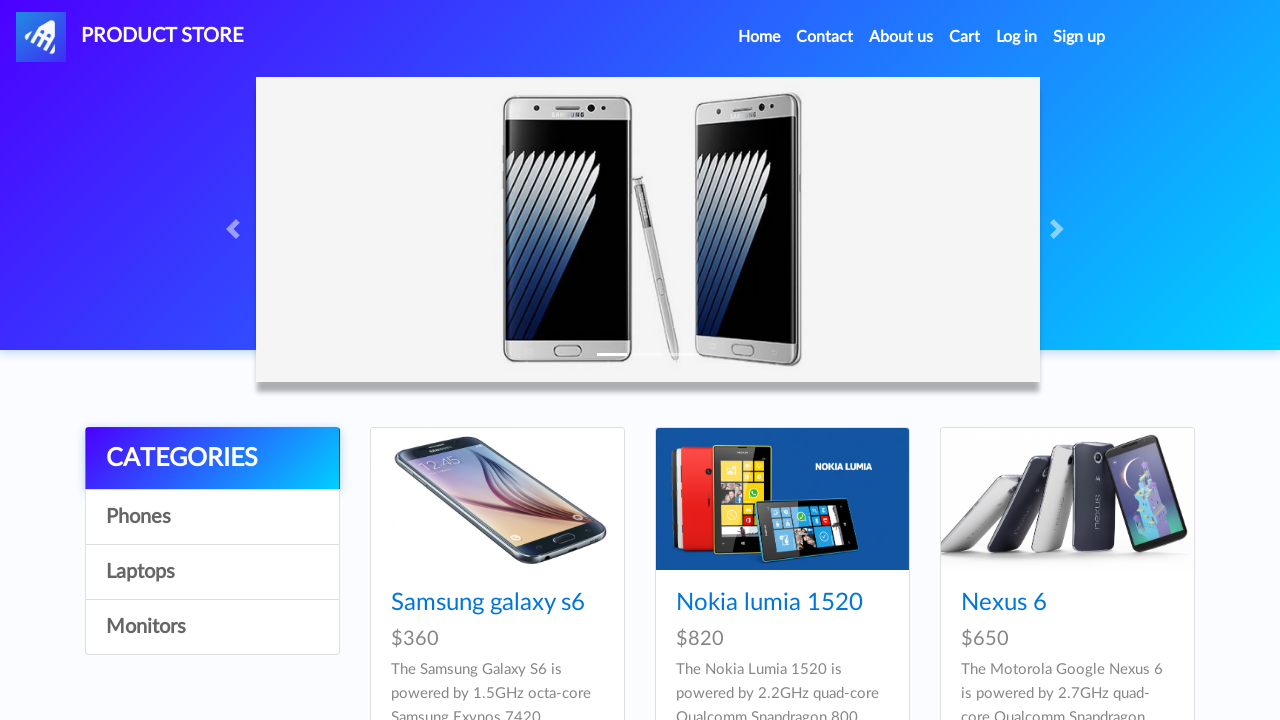

Waited 1 second for products to load
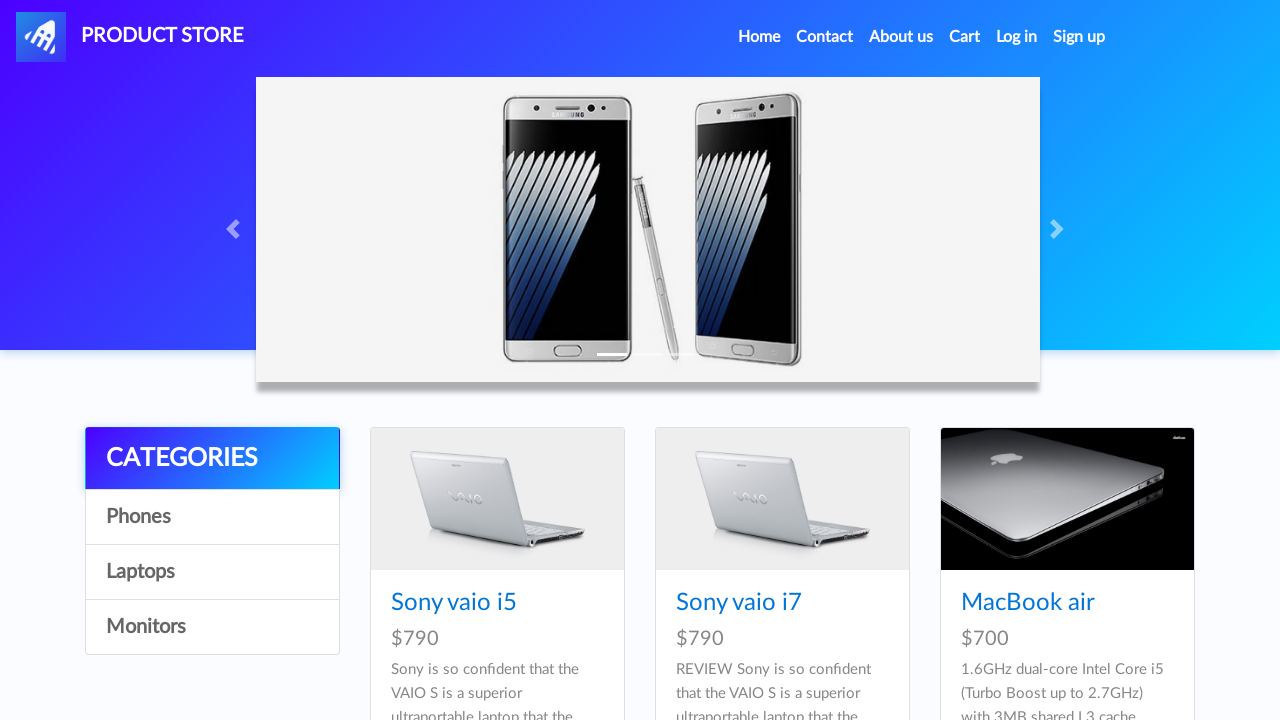

Clicked on MacBook Air product at (1028, 603) on text=MacBook air
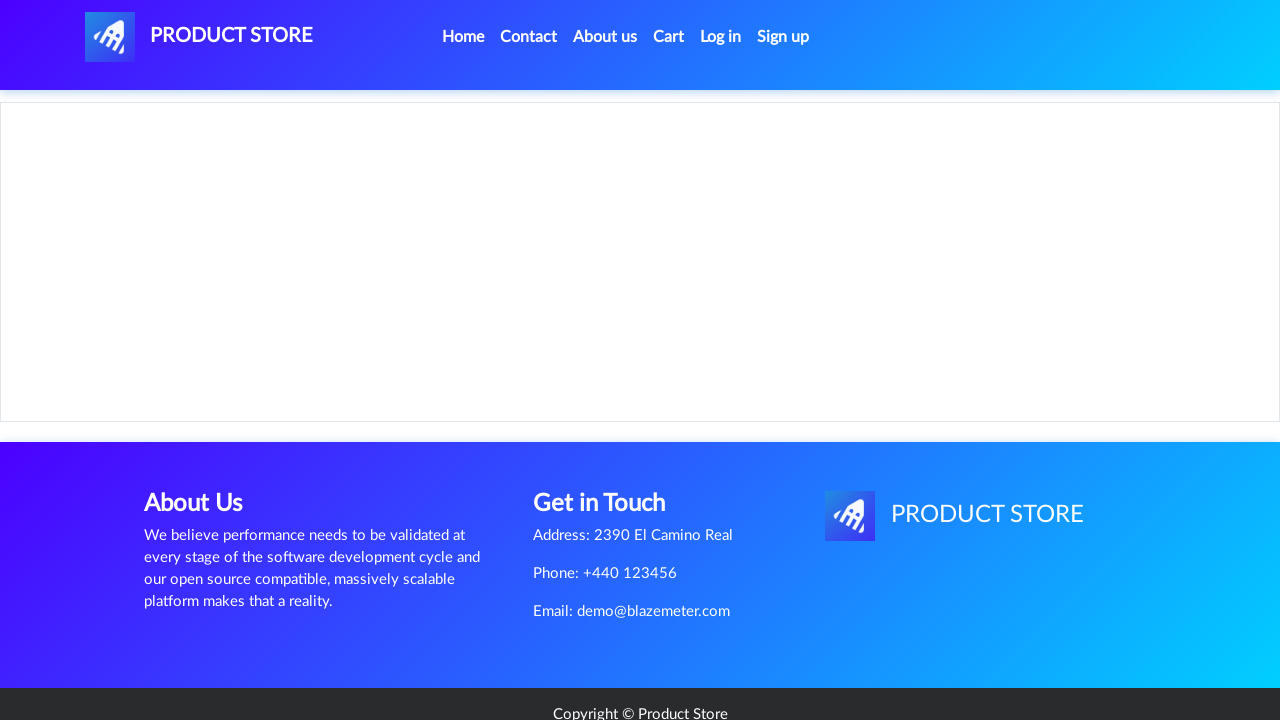

Waited 1 second for product page to load
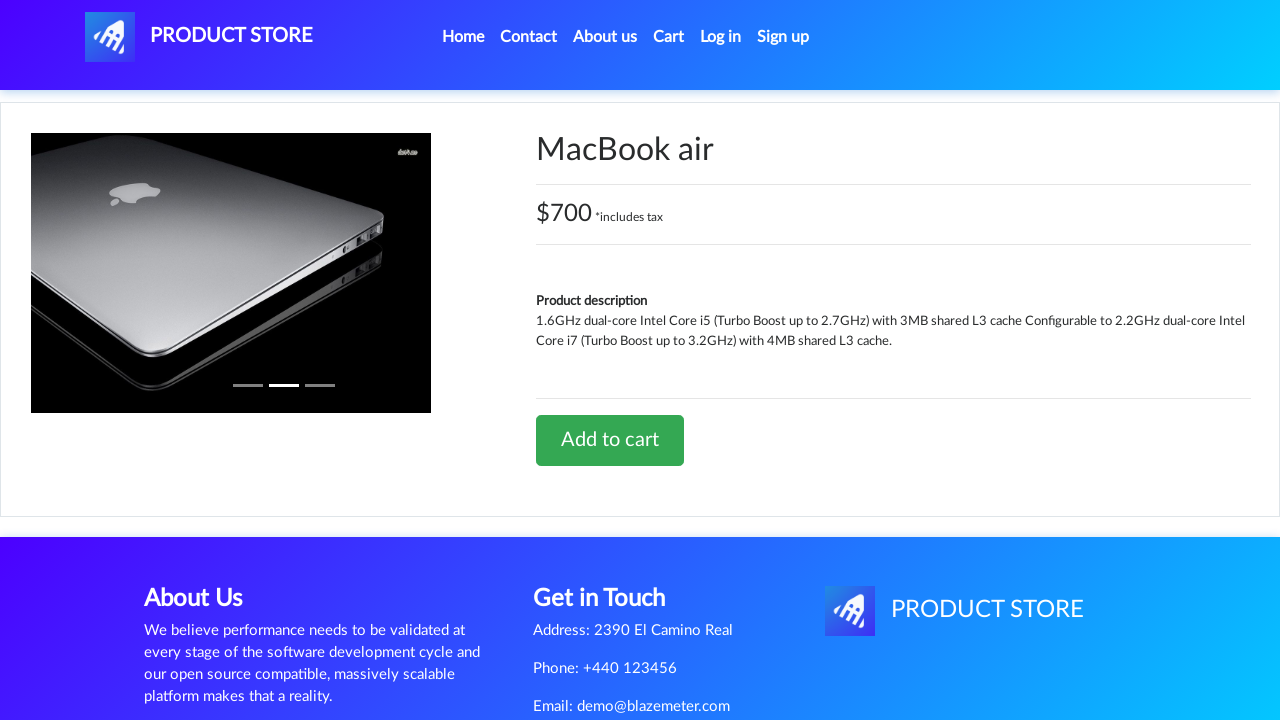

Clicked 'Add to cart' button at (610, 440) on text=Add to cart
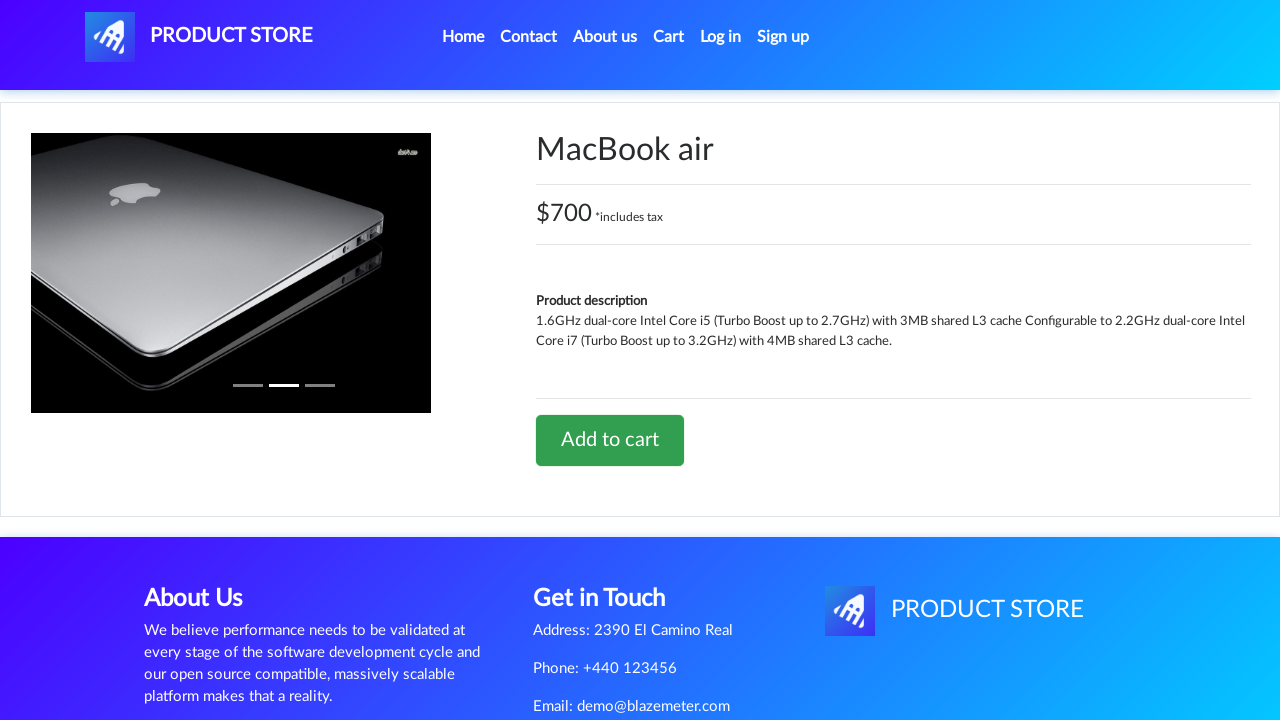

Waited 1 second for confirmation dialog
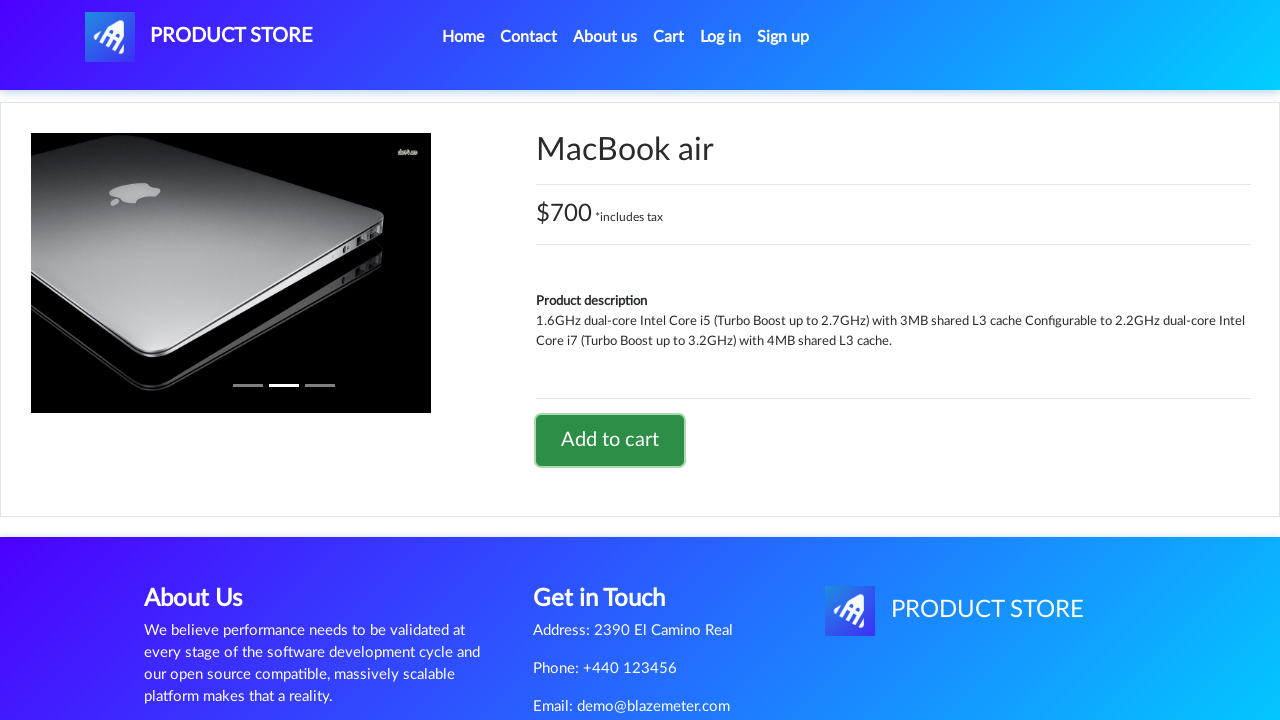

Set up dialog handler to accept confirmations
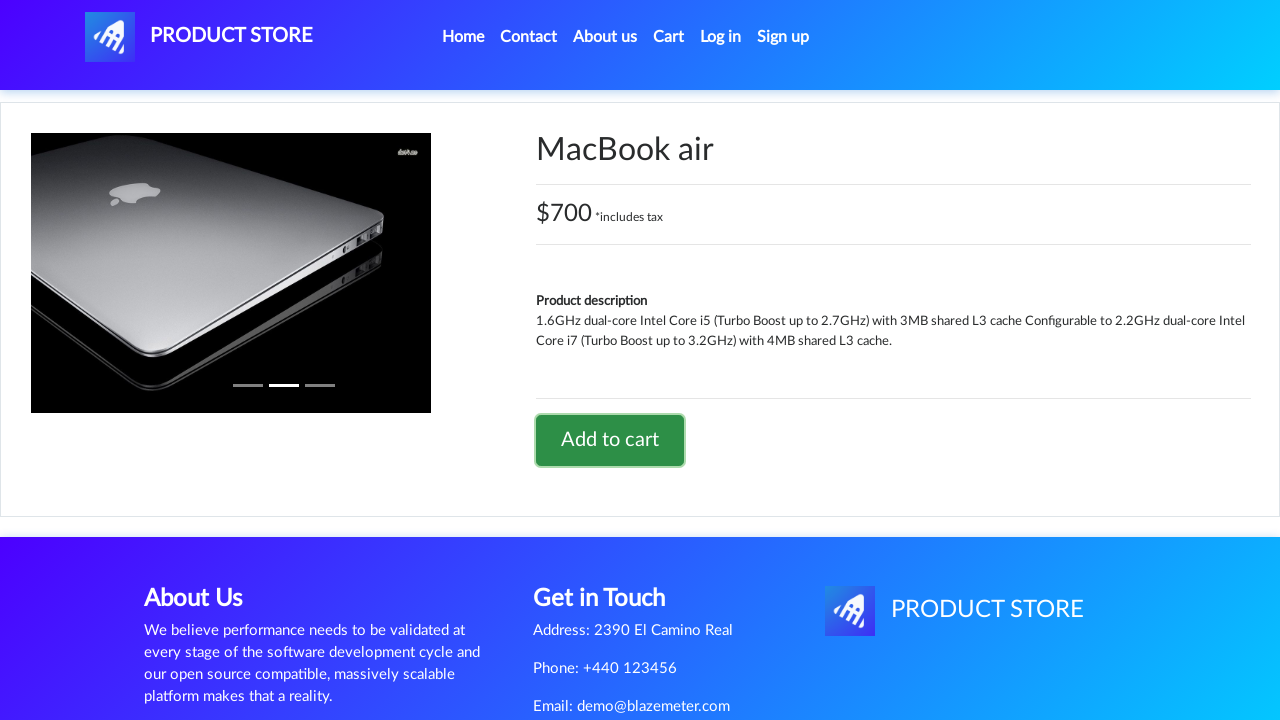

Waited 500ms for any pending dialogs
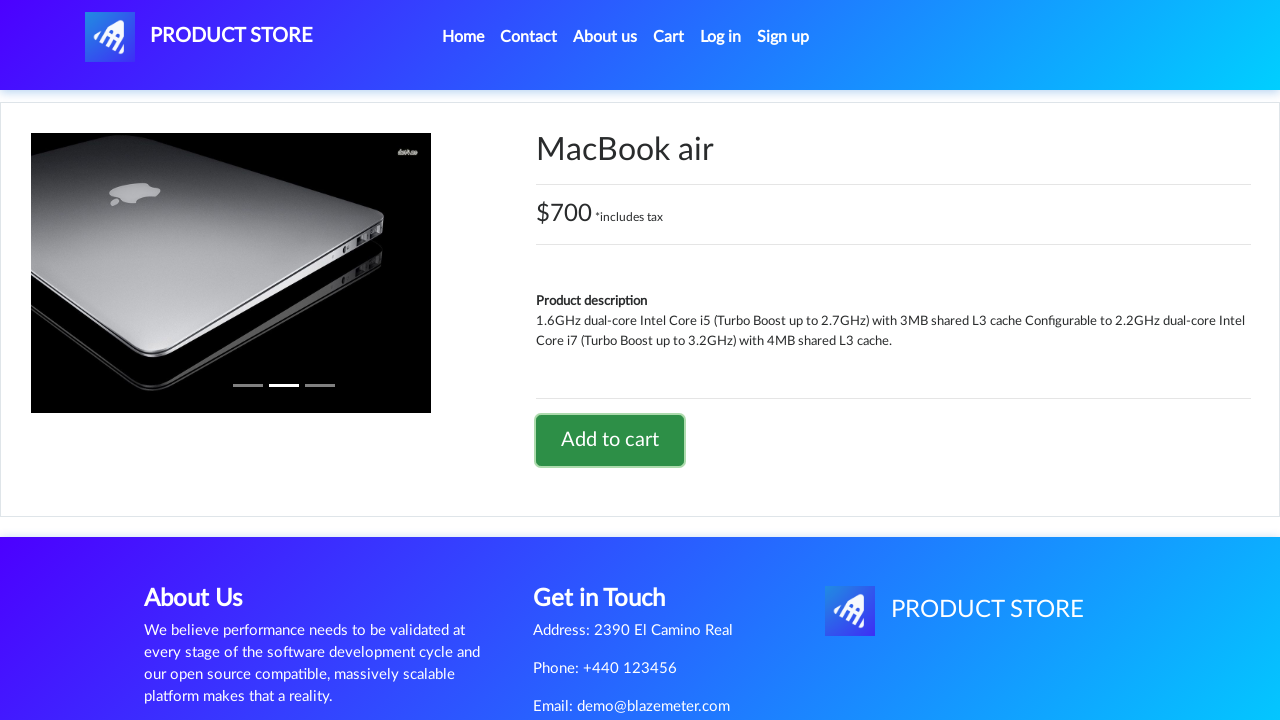

Clicked on Cart link at (669, 37) on text=Cart
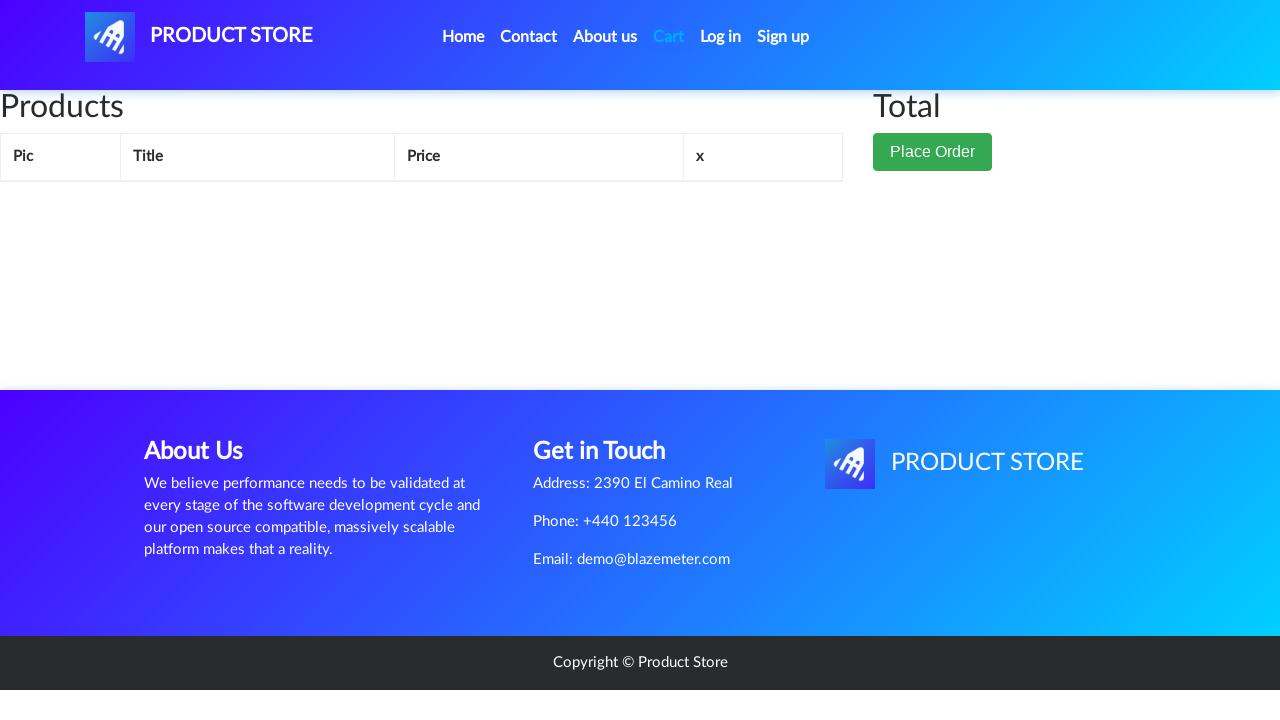

Waited 3 seconds for cart page to load
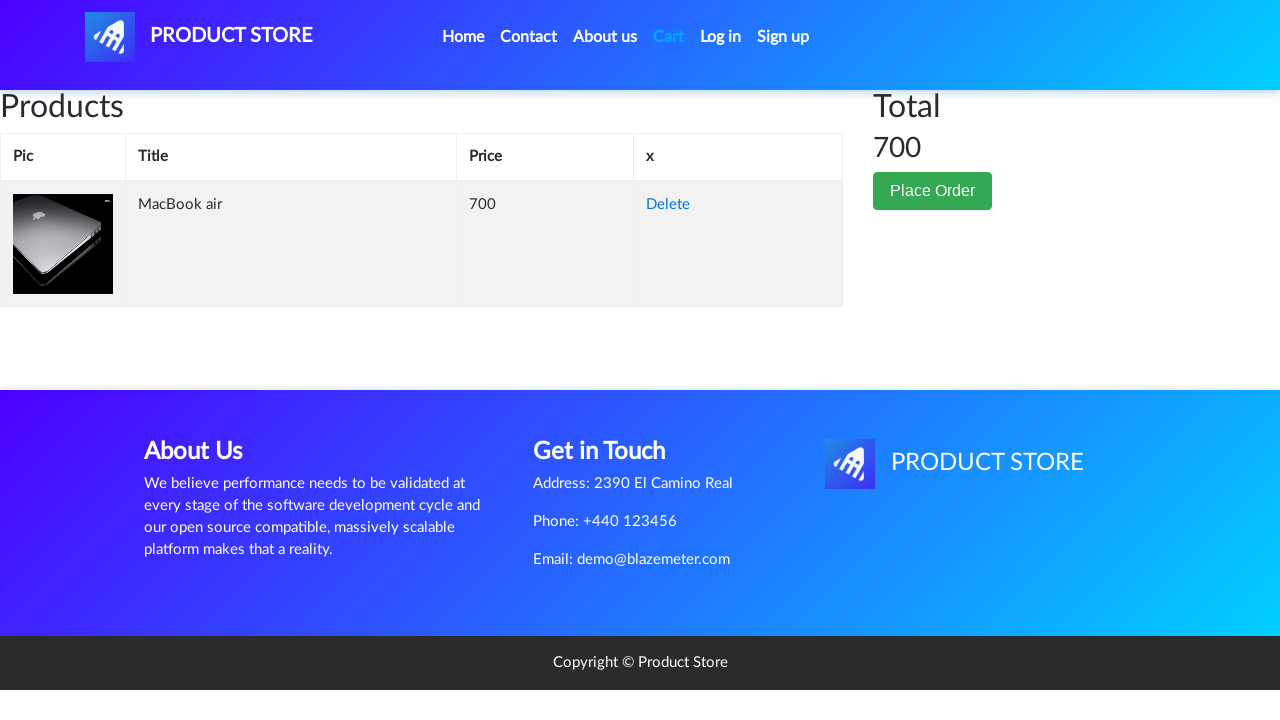

Verified cart items are present (table data elements loaded)
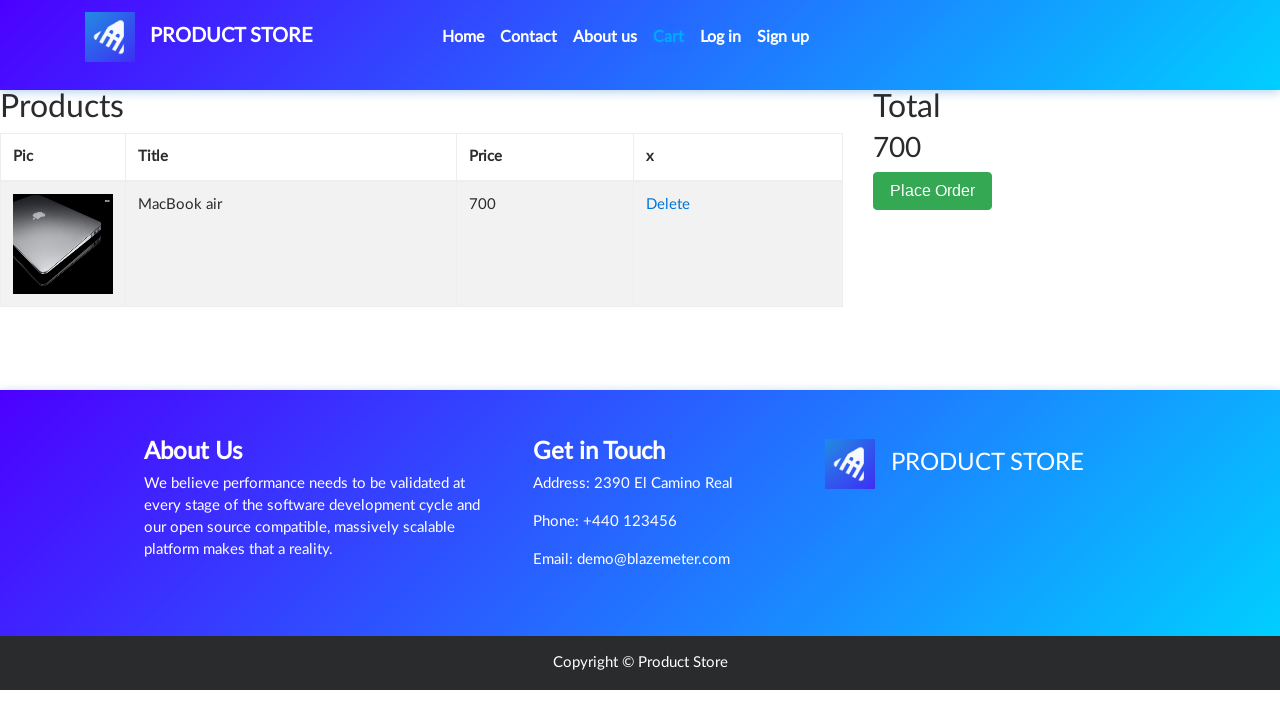

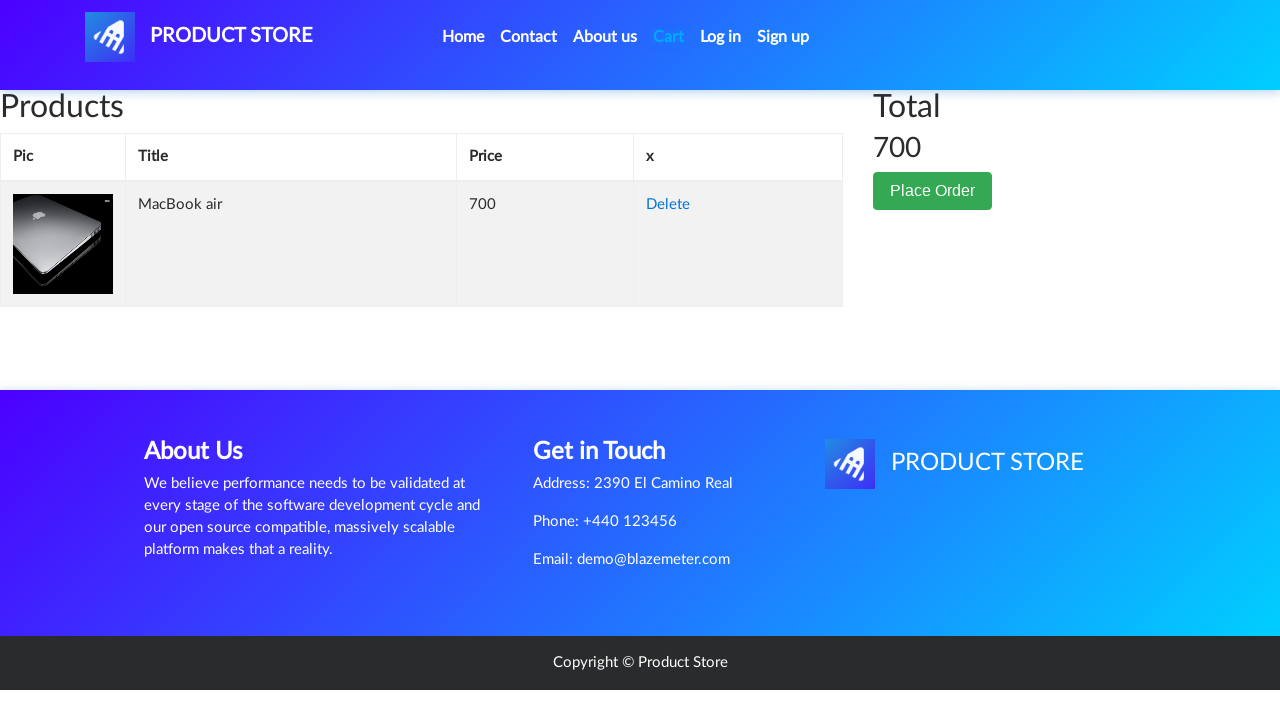